Navigates to the next page of products and selects "Apple monitor 24" from the product listing

Starting URL: https://www.demoblaze.com/

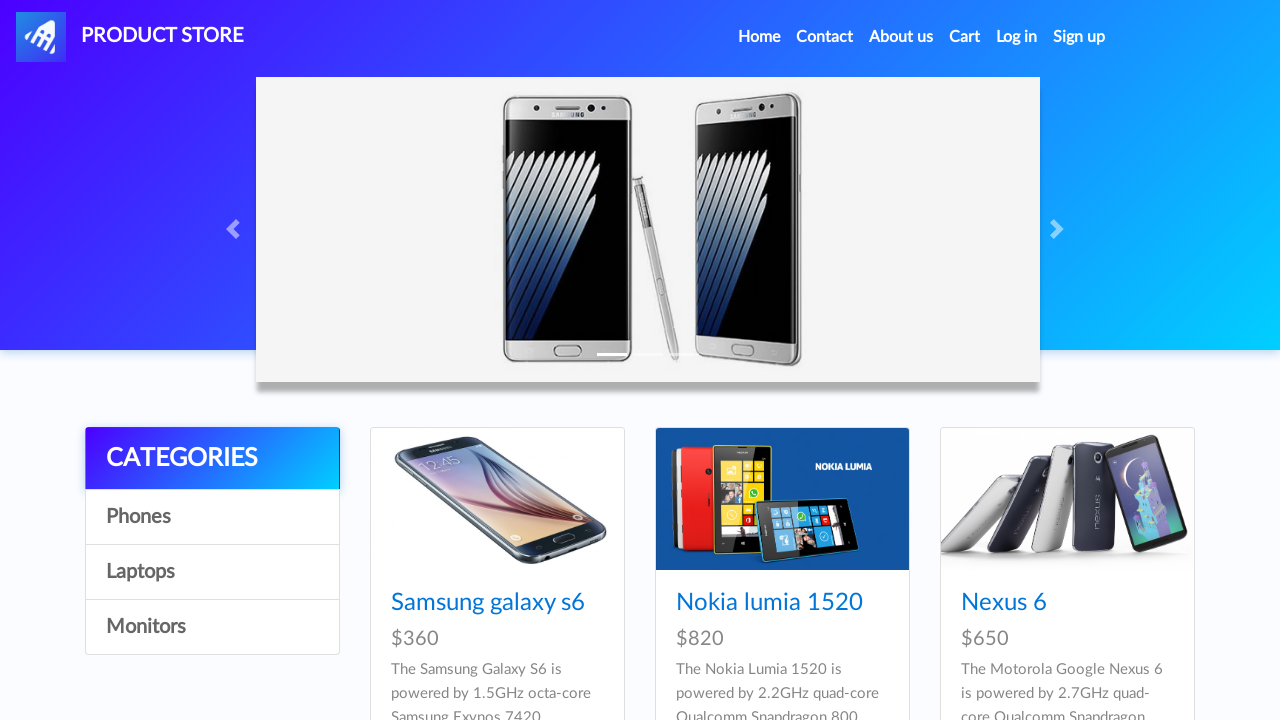

Clicked the Next button to navigate to the second page of products at (1166, 385) on #next2
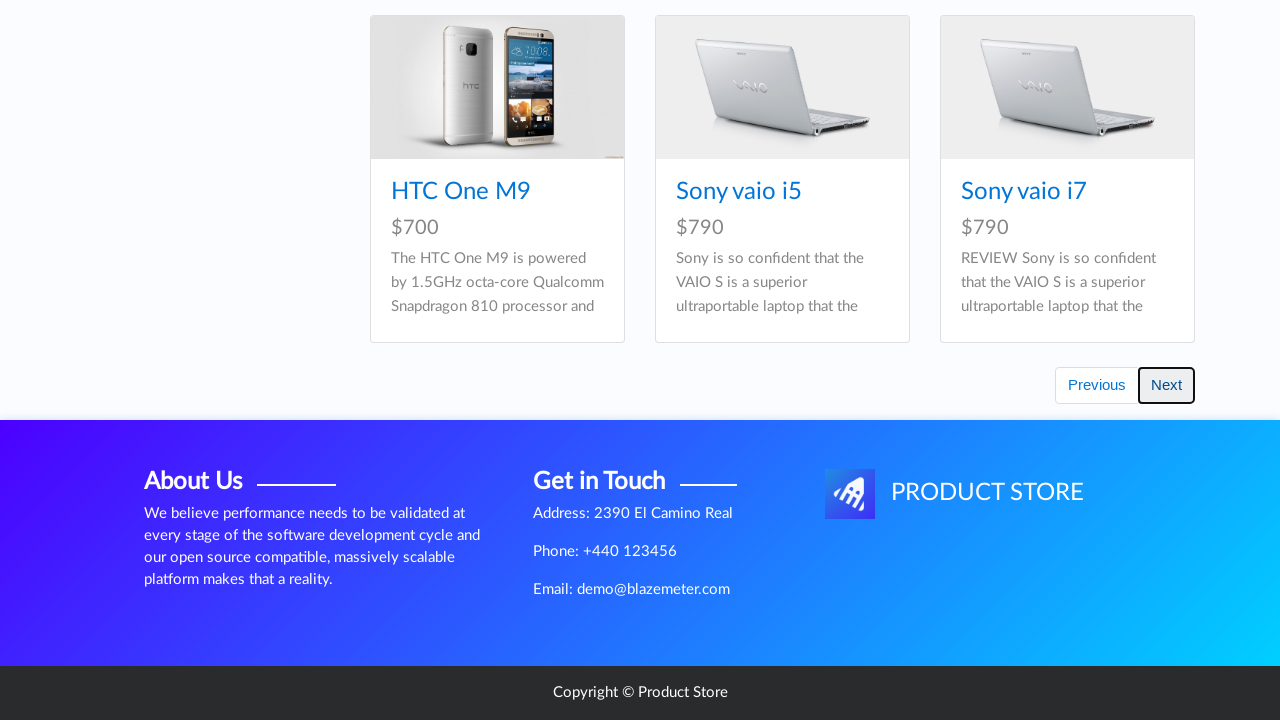

Waited for the next page to load
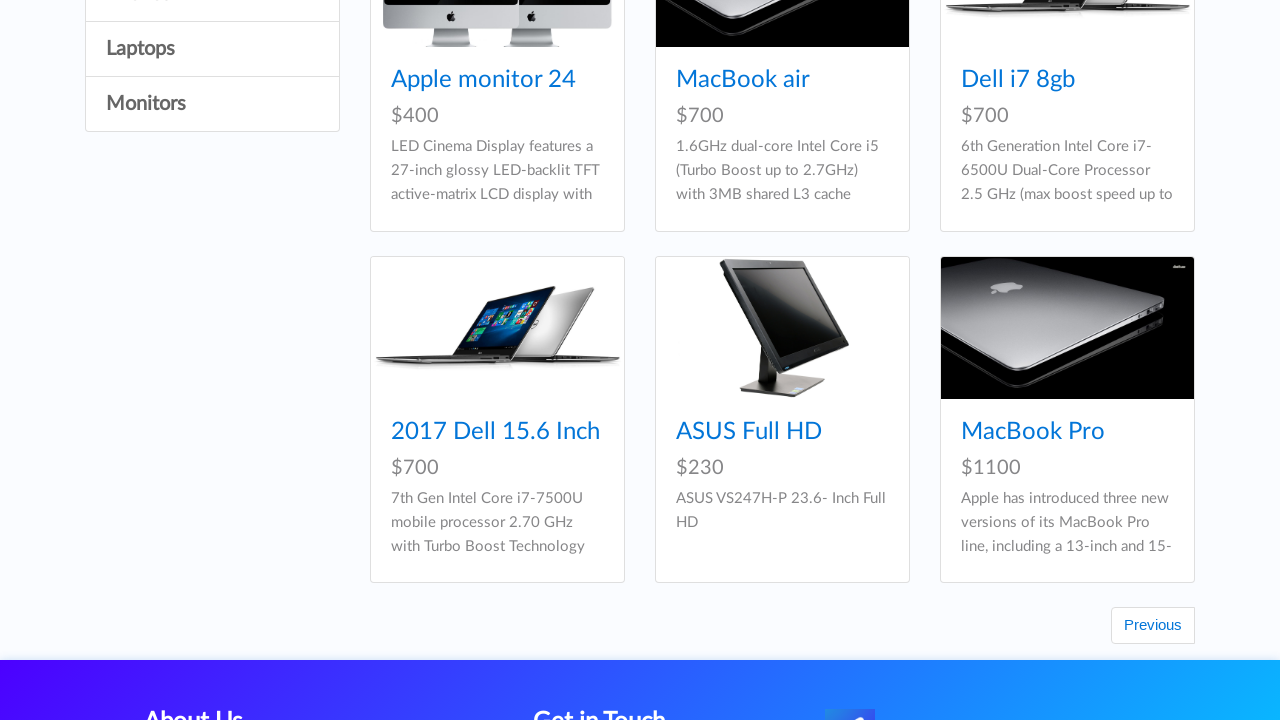

Clicked on the Apple monitor 24 product link at (484, 80) on text=Apple monitor 24
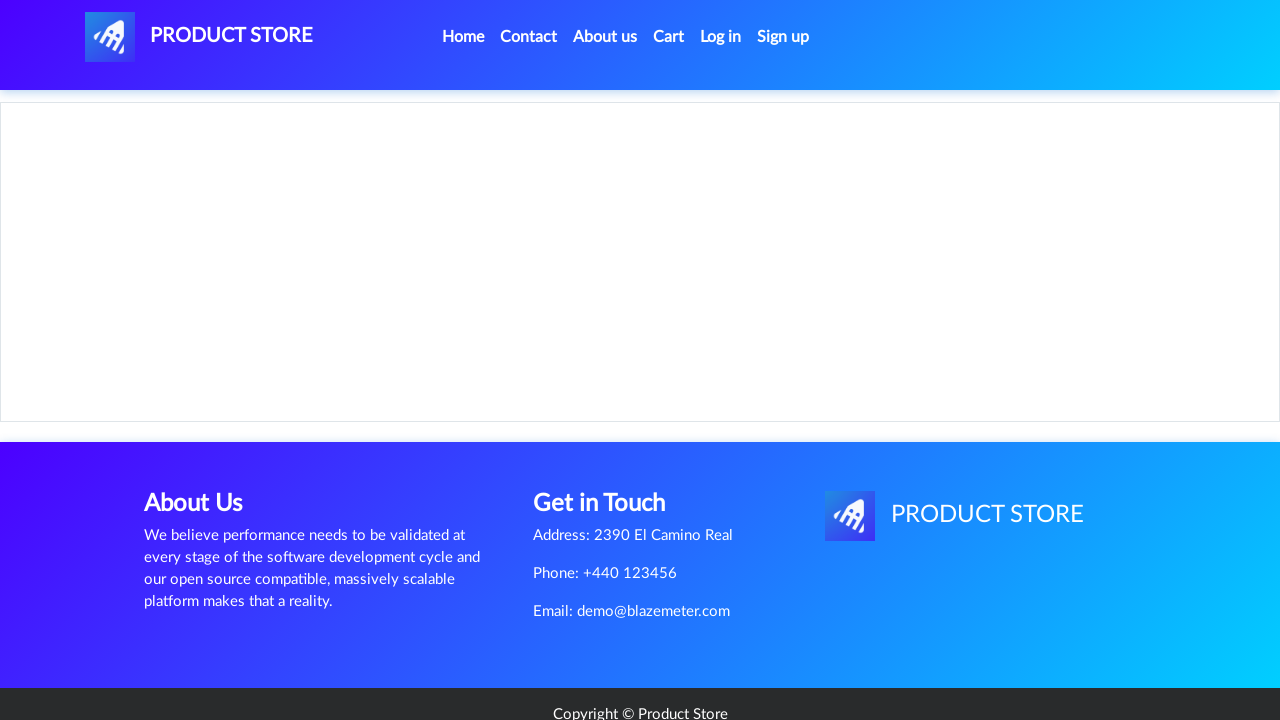

Waited for the product page to load
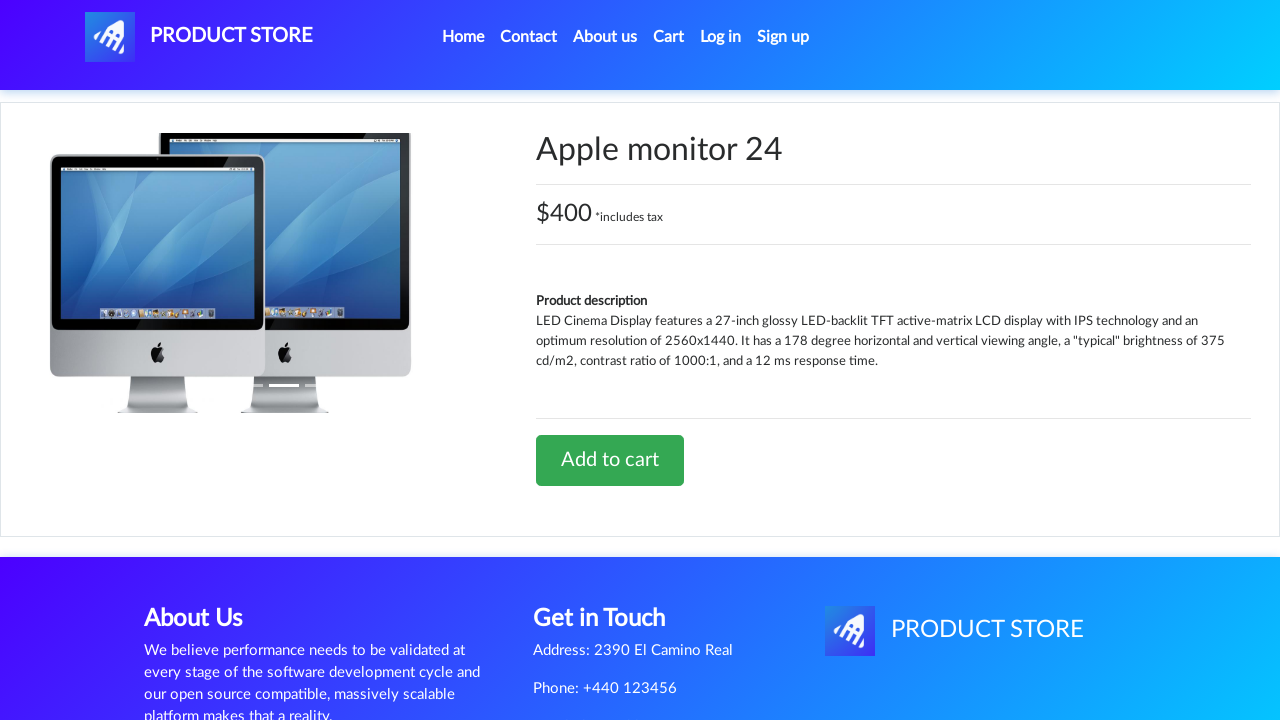

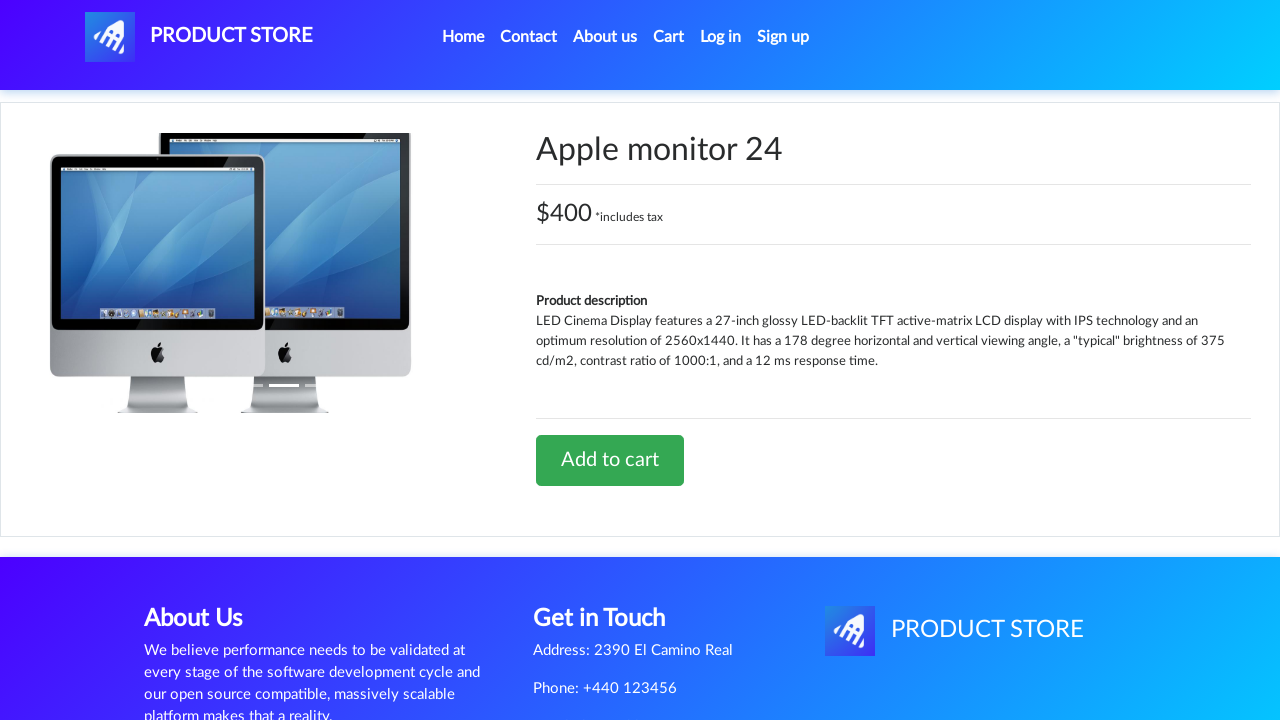